Tests dropdown selection by selecting Option 1 using select by index method

Starting URL: https://the-internet.herokuapp.com/dropdown

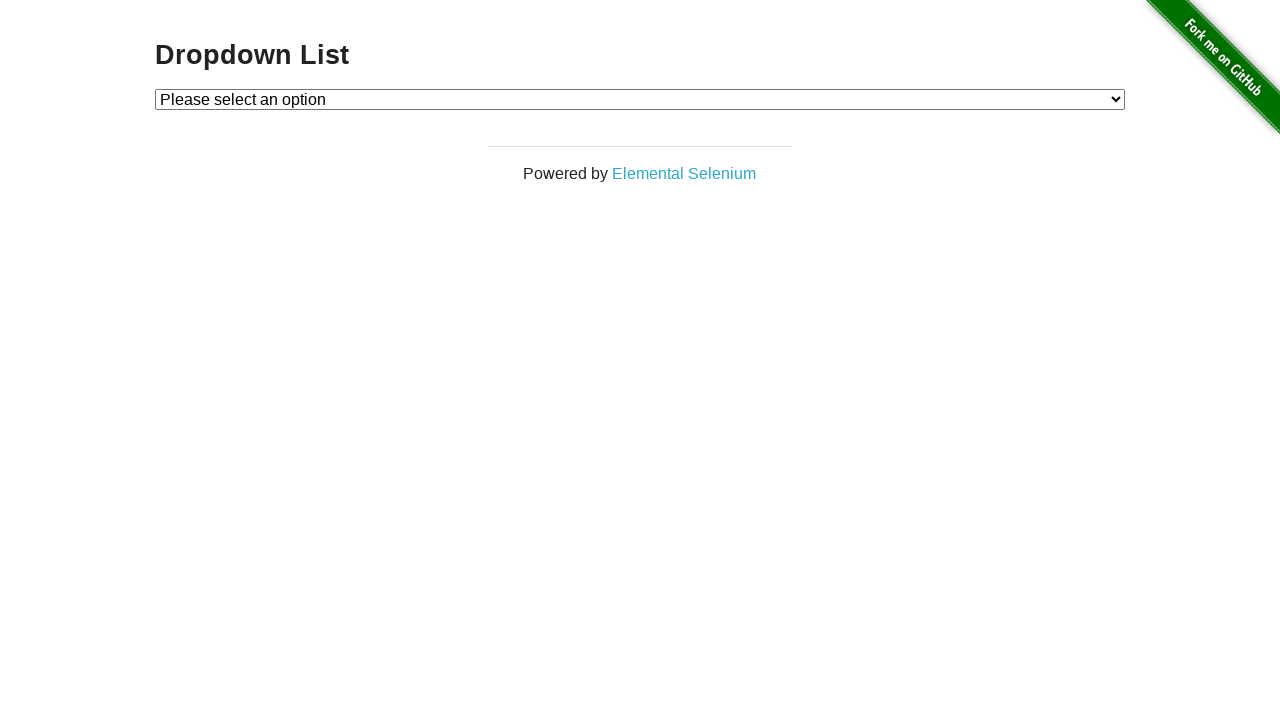

Navigated to dropdown page
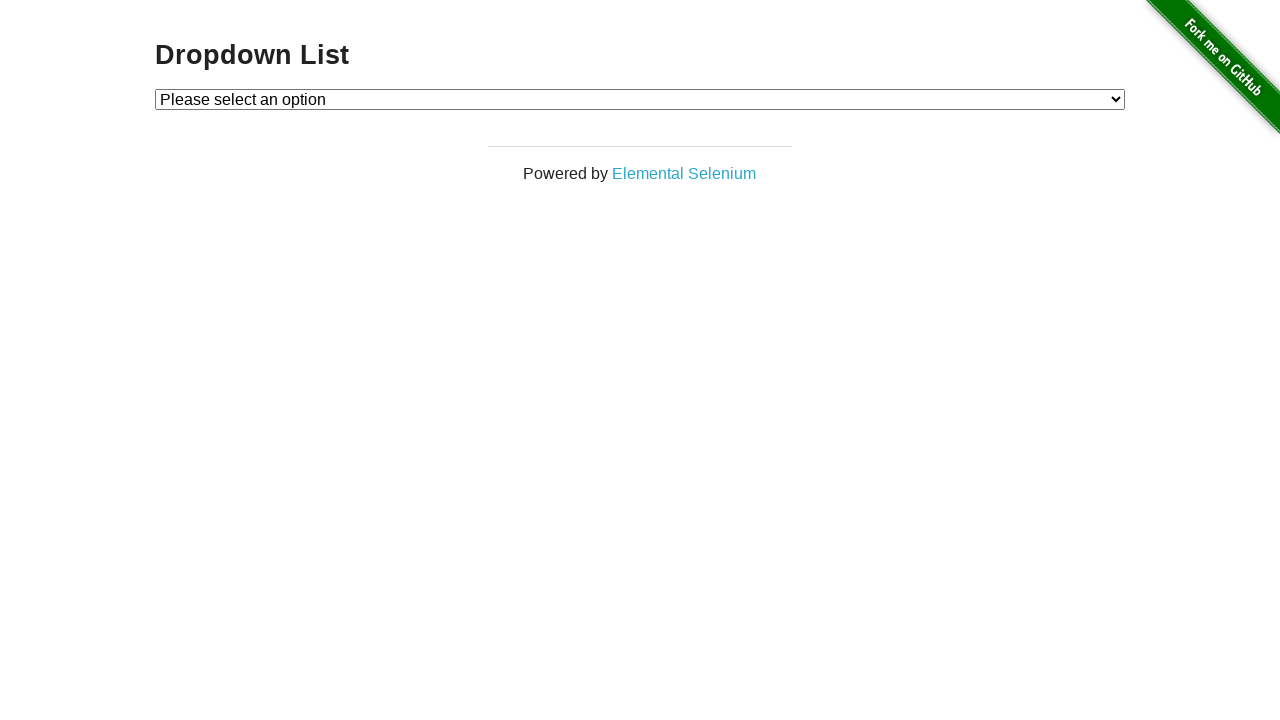

Selected Option 1 using select by index method on #dropdown
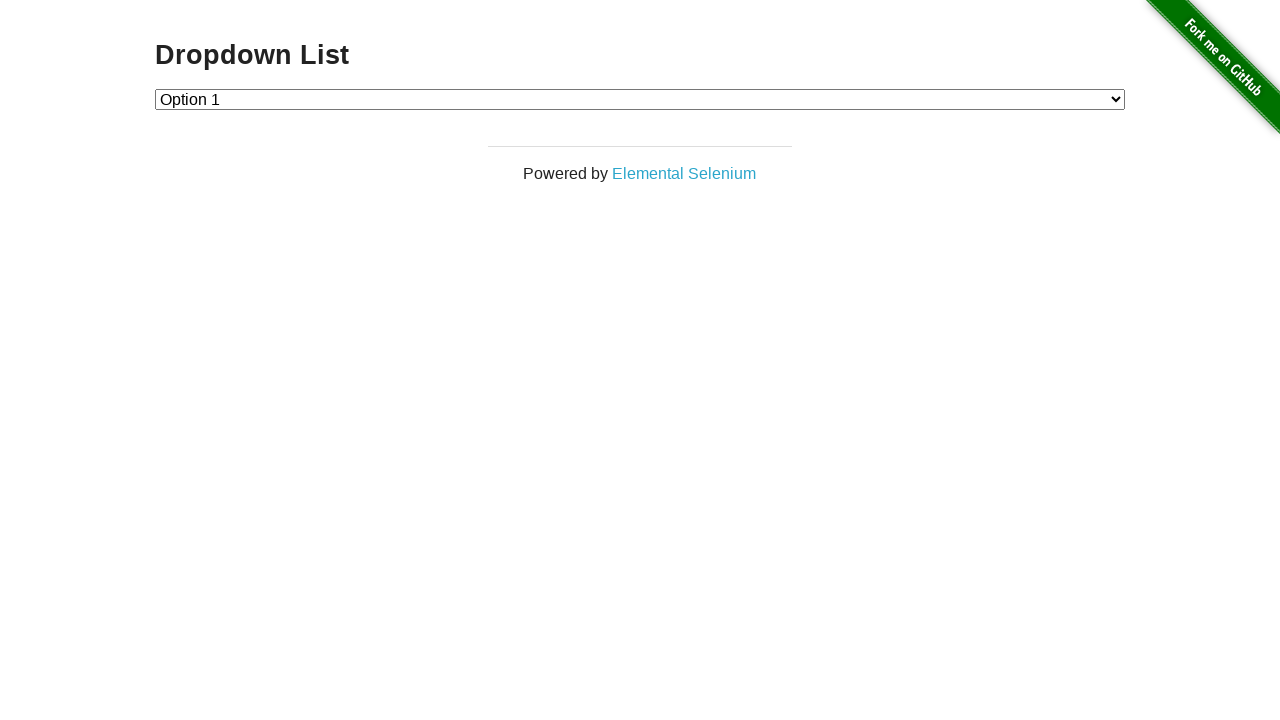

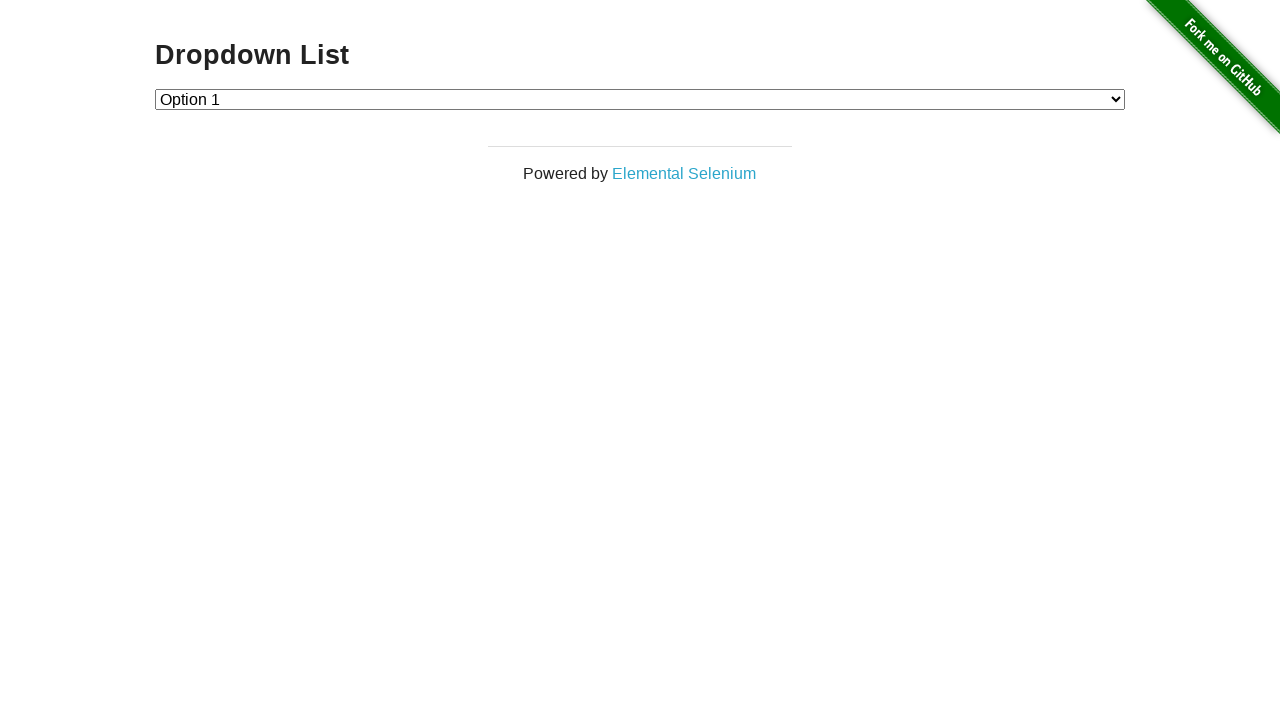